Tests adding specific items to a shopping cart by iterating through products and clicking "Add to Cart" for selected vegetables and fruits (Beans, Cauliflower, Apple, Pears, Musk Melon)

Starting URL: https://rahulshettyacademy.com/seleniumPractise/#/

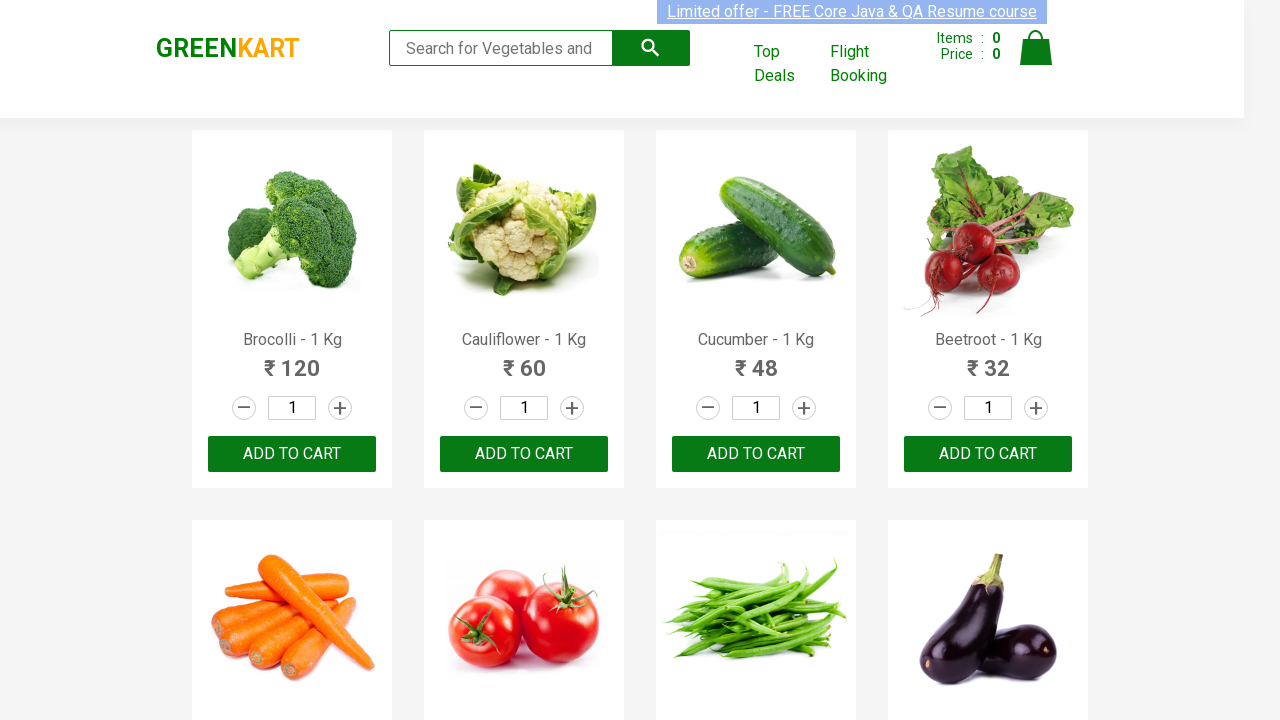

Waited for ADD TO CART buttons to load
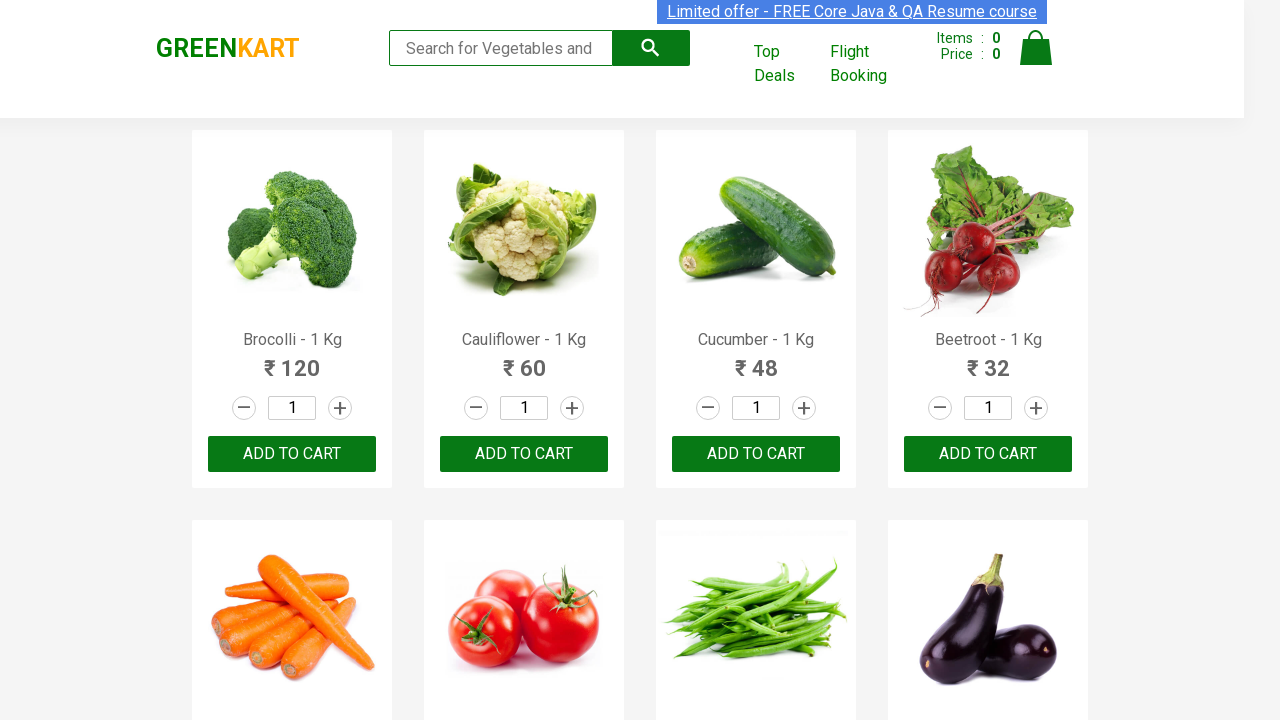

Retrieved all product name elements
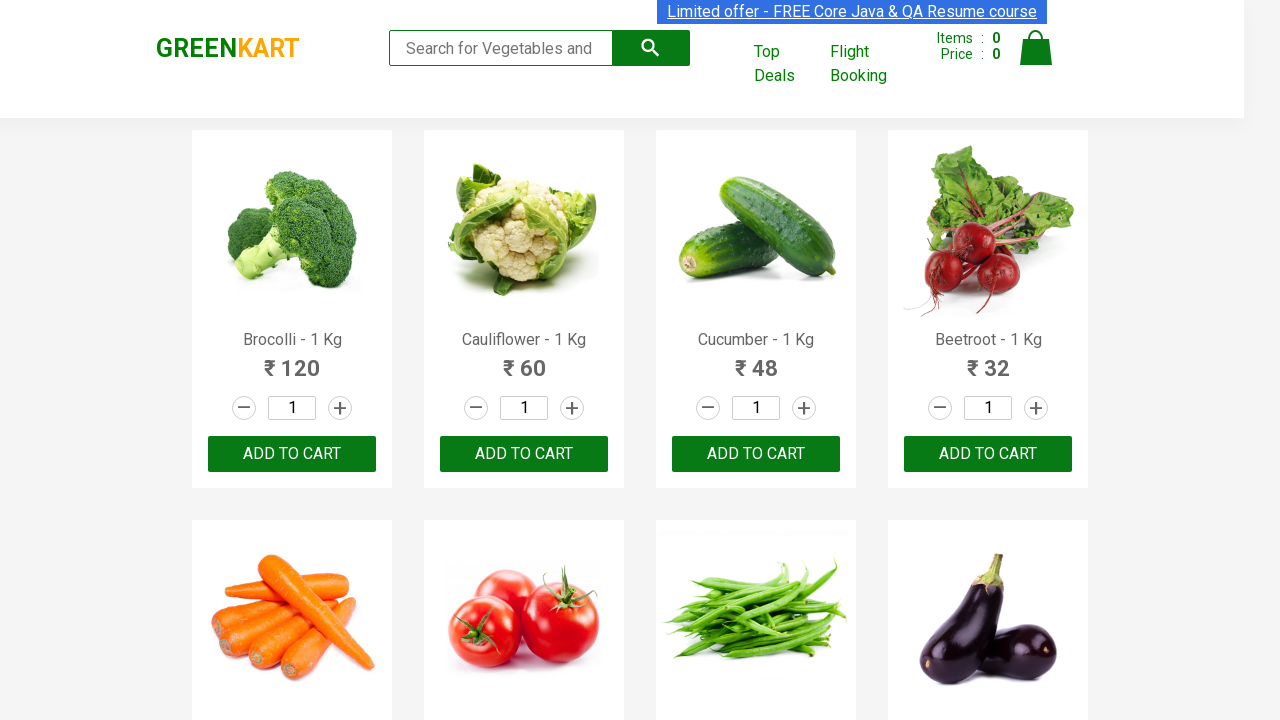

Retrieved all ADD TO CART button elements
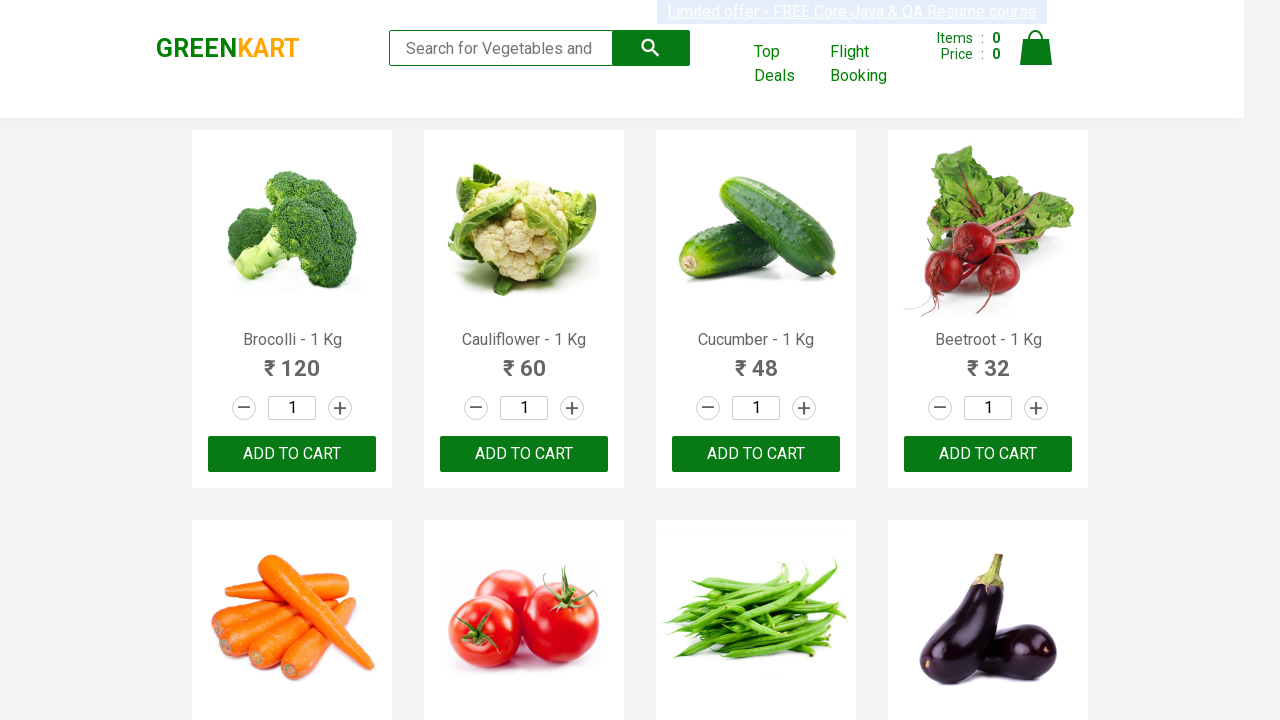

Added 'Cauliflower' to cart at (524, 454) on button:has-text('ADD TO CART') >> nth=1
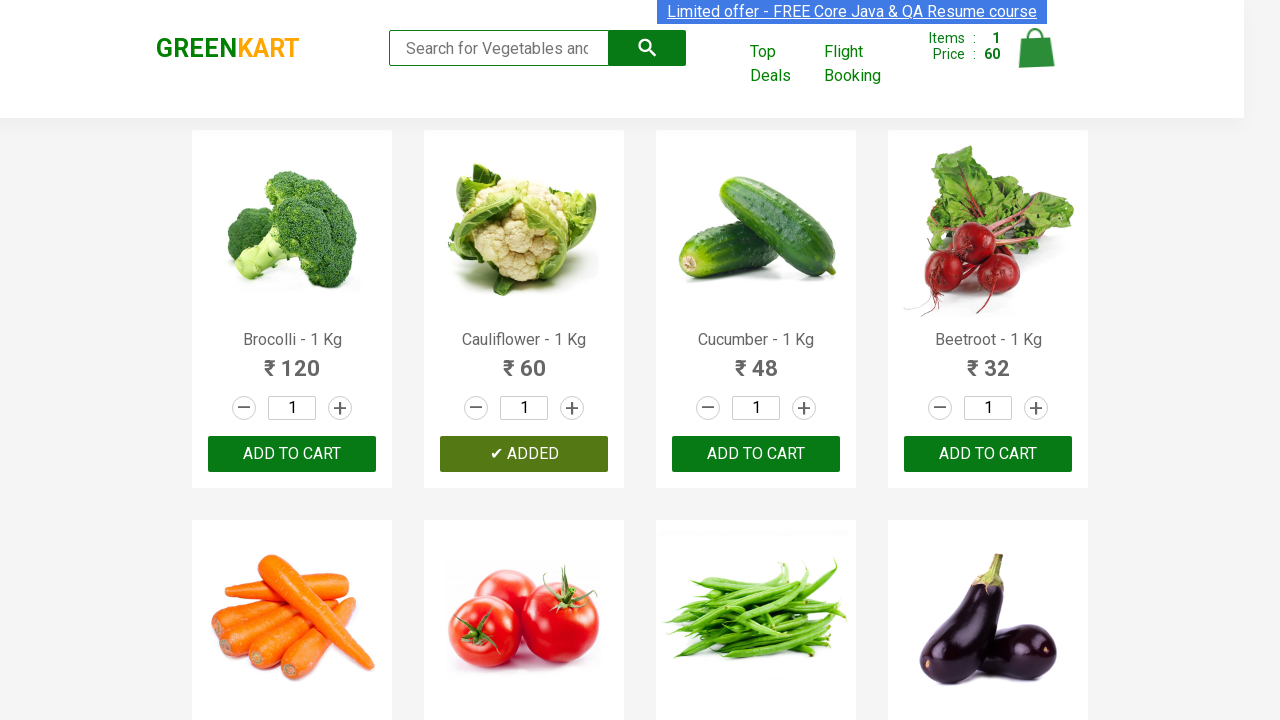

Added 'Beans' to cart at (988, 360) on button:has-text('ADD TO CART') >> nth=6
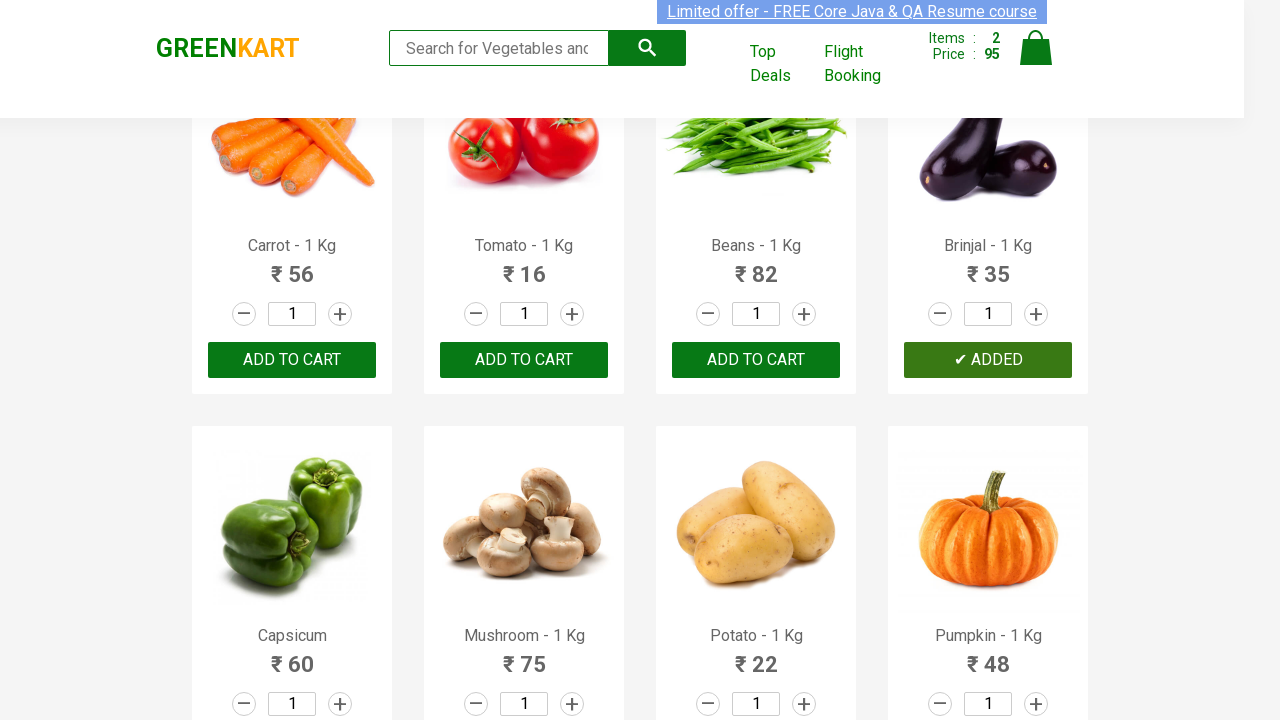

Added 'Apple' to cart at (292, 360) on button:has-text('ADD TO CART') >> nth=14
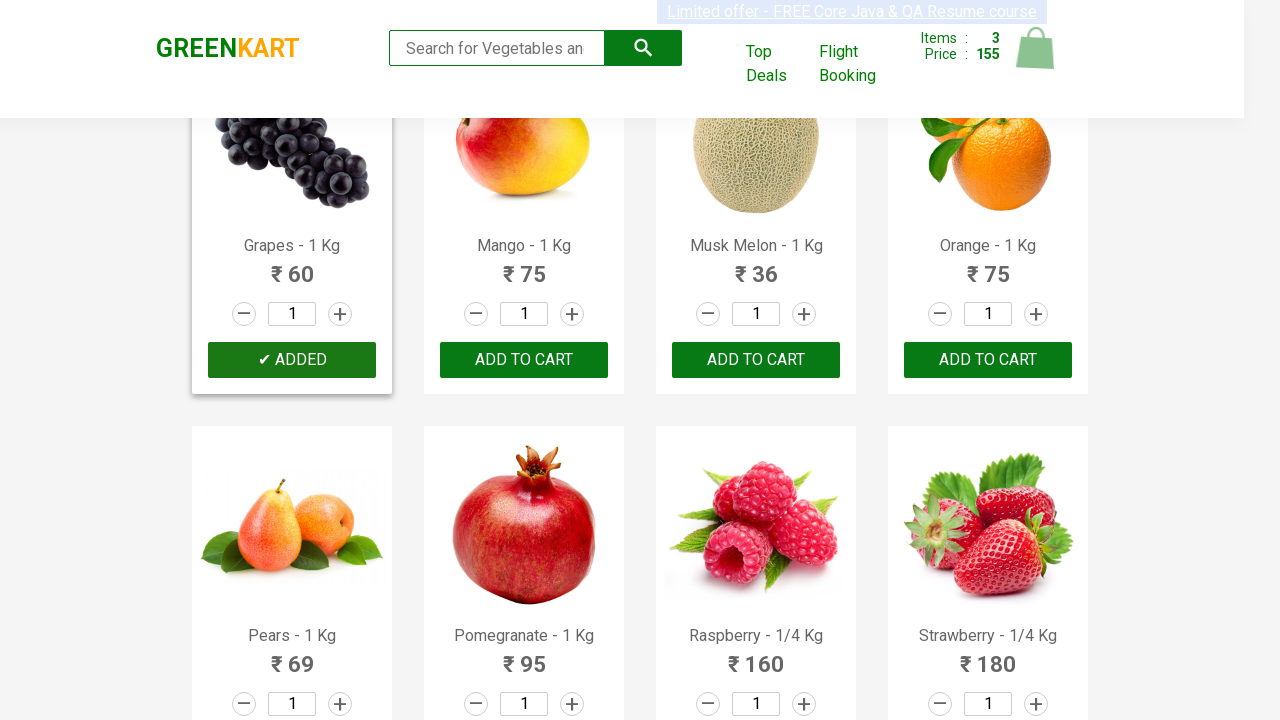

Added 'Musk Melon' to cart at (524, 360) on button:has-text('ADD TO CART') >> nth=18
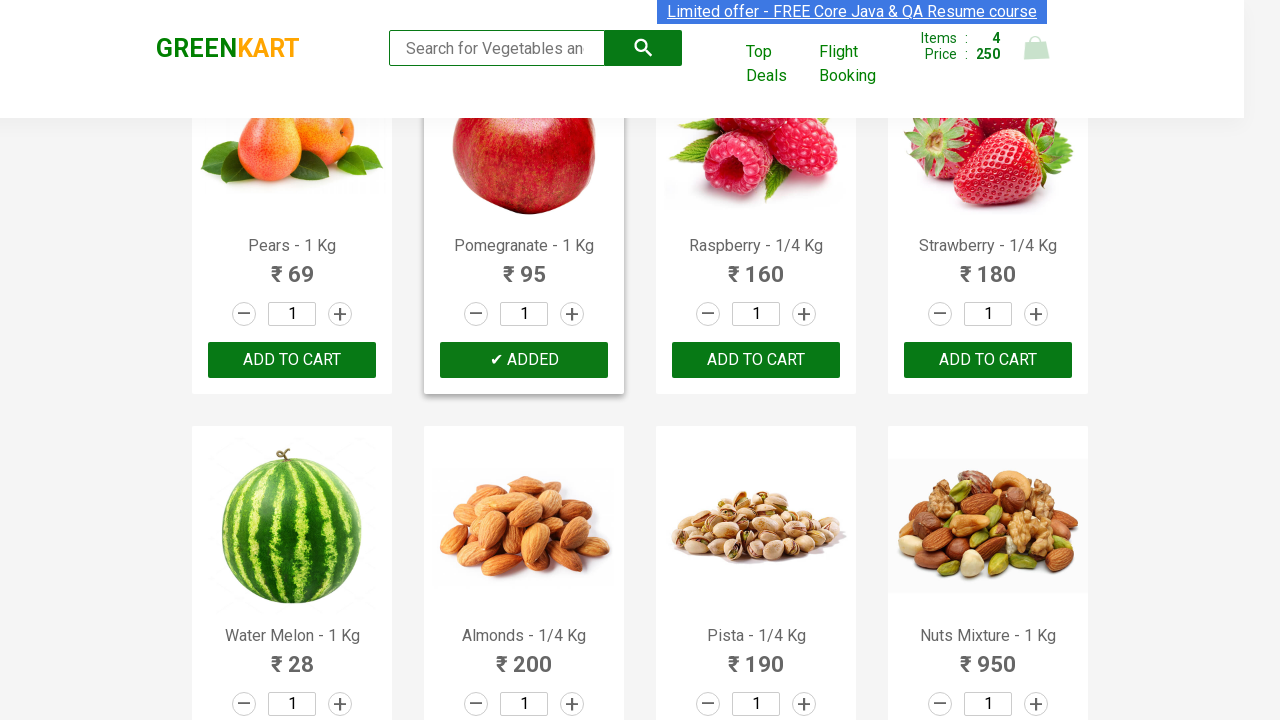

Added 'Pears' to cart at (292, 360) on button:has-text('ADD TO CART') >> nth=20
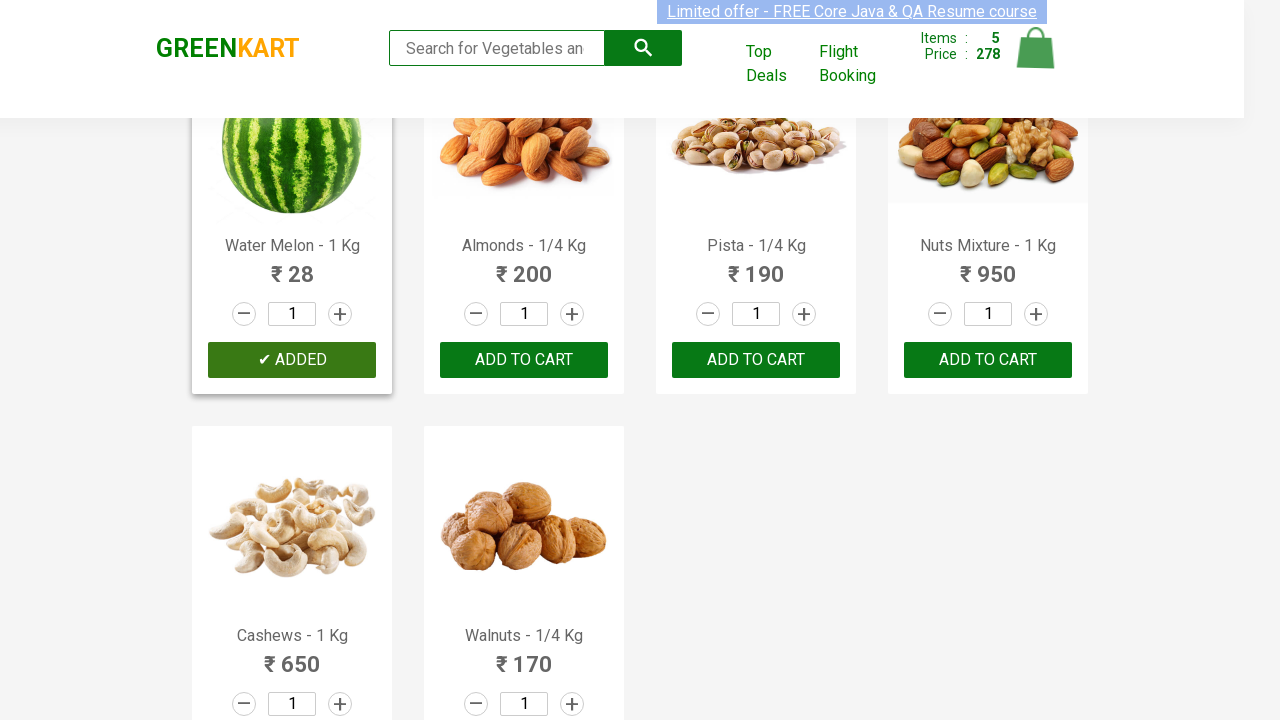

All 5 items successfully added to cart
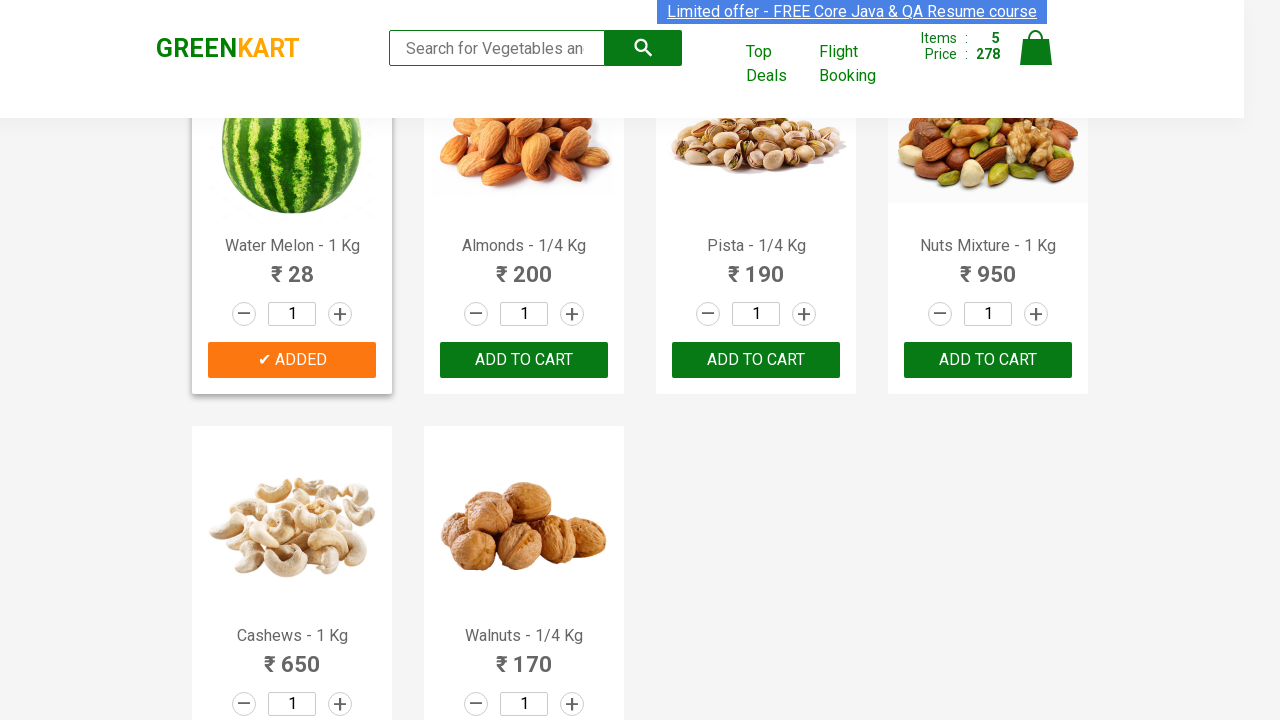

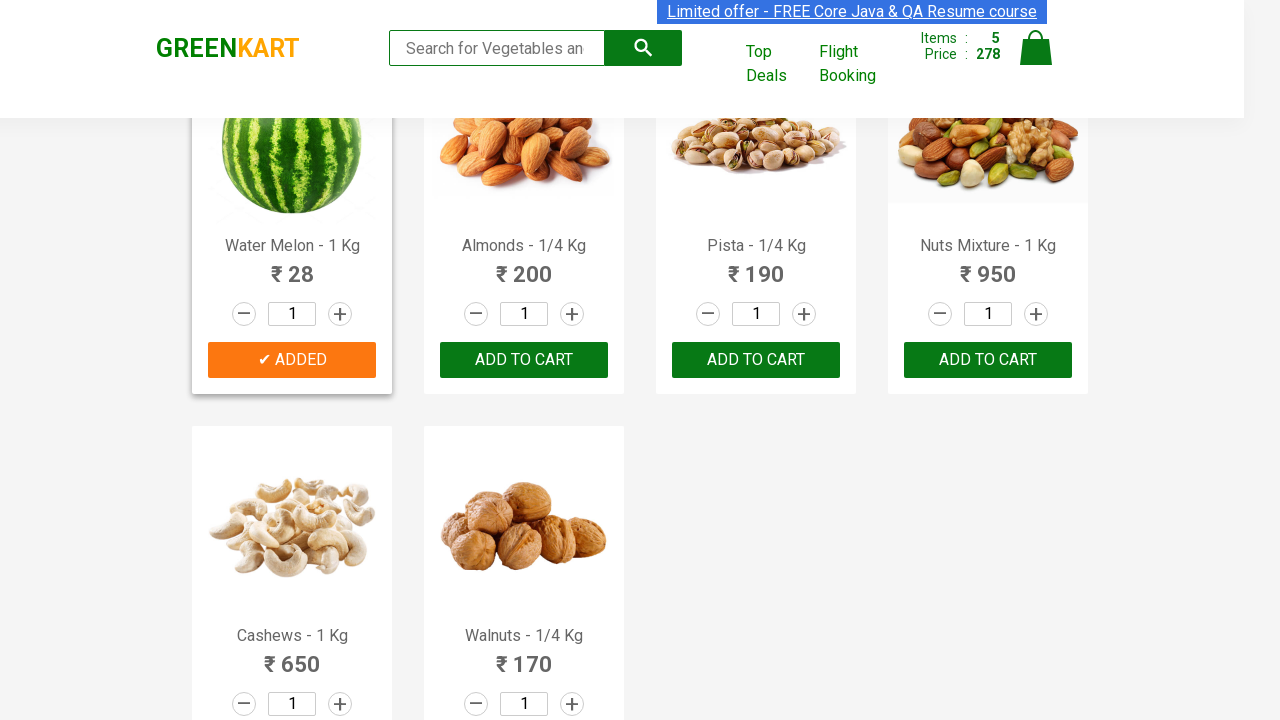